Tests selection behavior of radio button and checkbox by clicking them and verifying their selected state

Starting URL: https://automationfc.github.io/basic-form/index.html

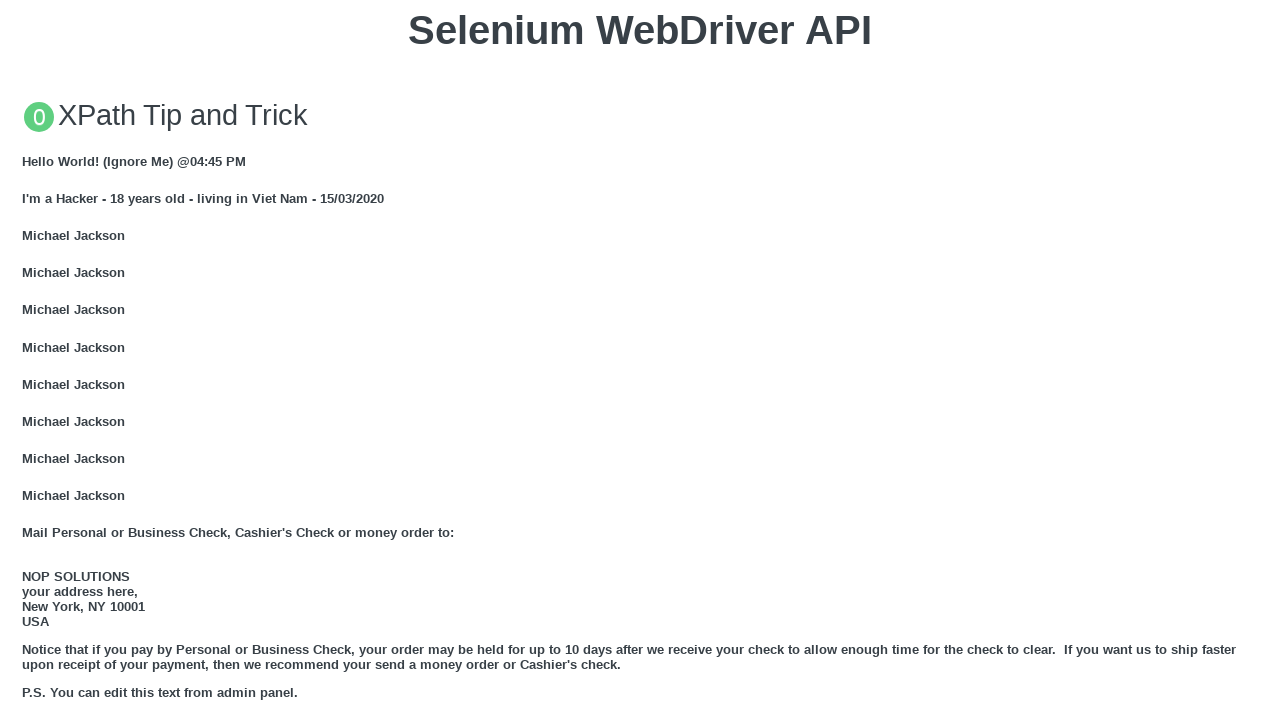

Clicked 'under 18' radio button at (28, 360) on #under_18
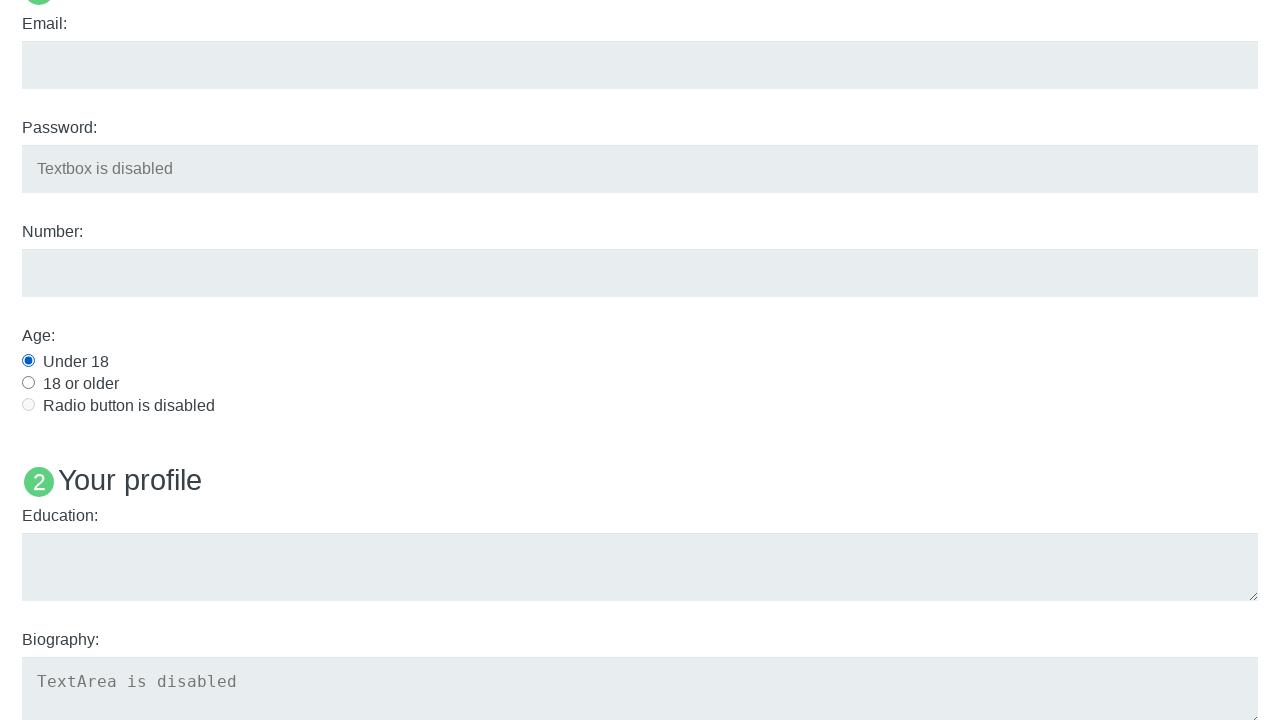

Clicked 'development' checkbox at (28, 361) on #development
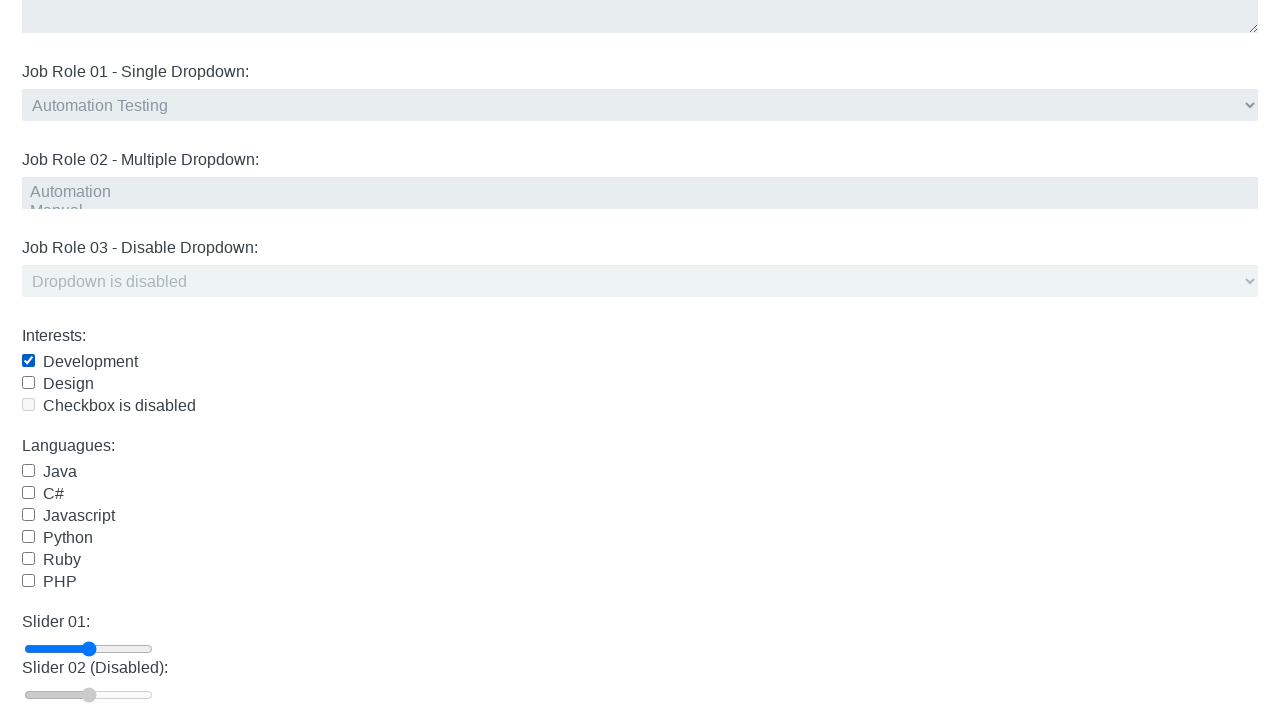

Waited 1 second for elements to be selected
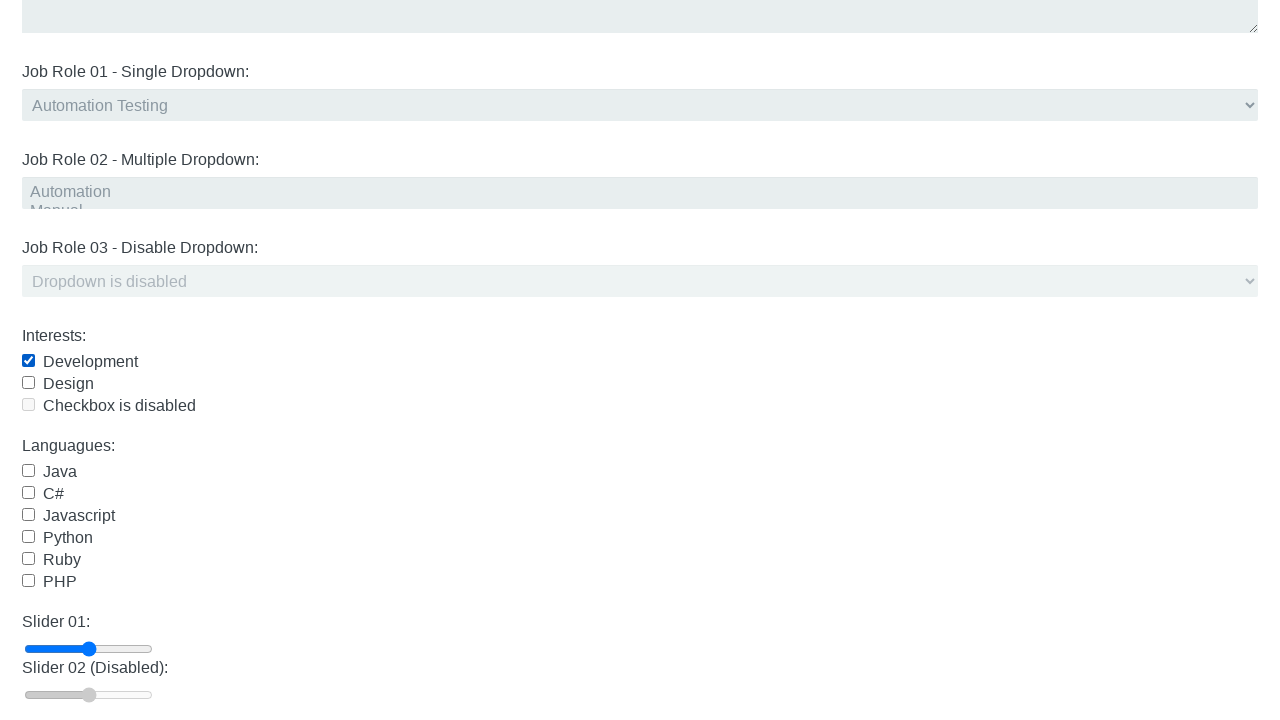

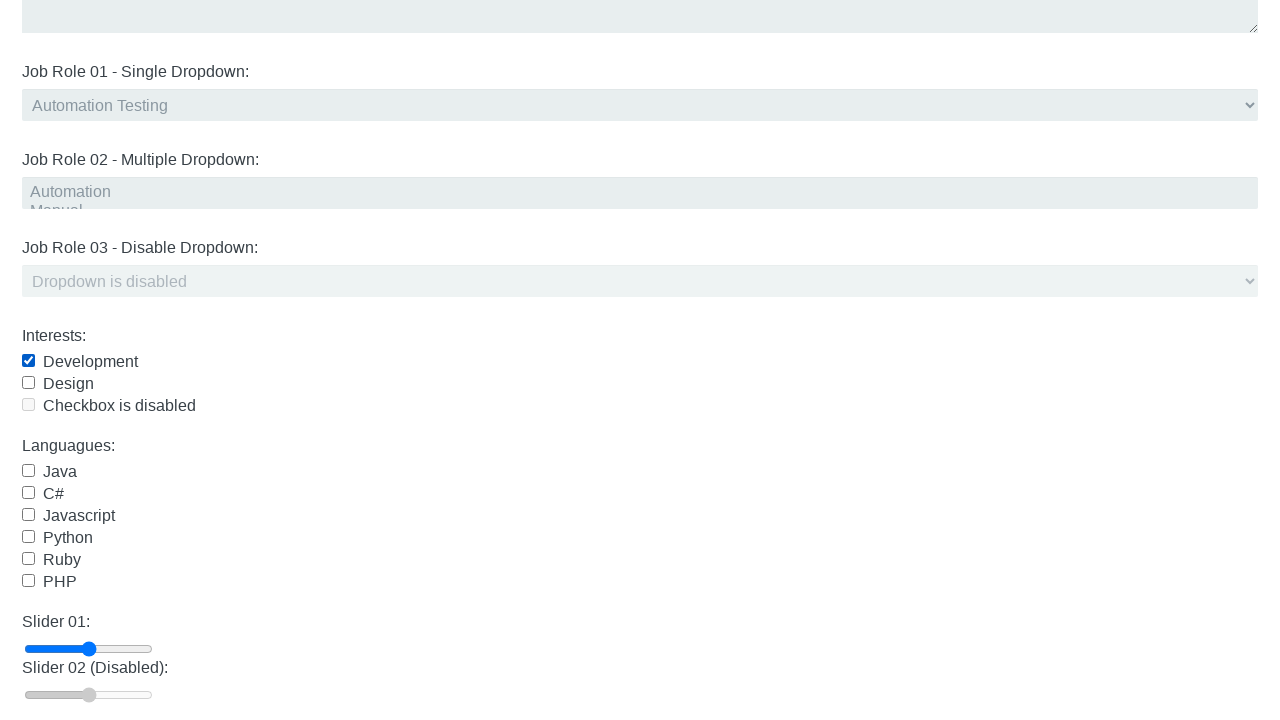